Navigates to the Boat Lifestyle homepage and waits for the page to load

Starting URL: https://www.boat-lifestyle.com/

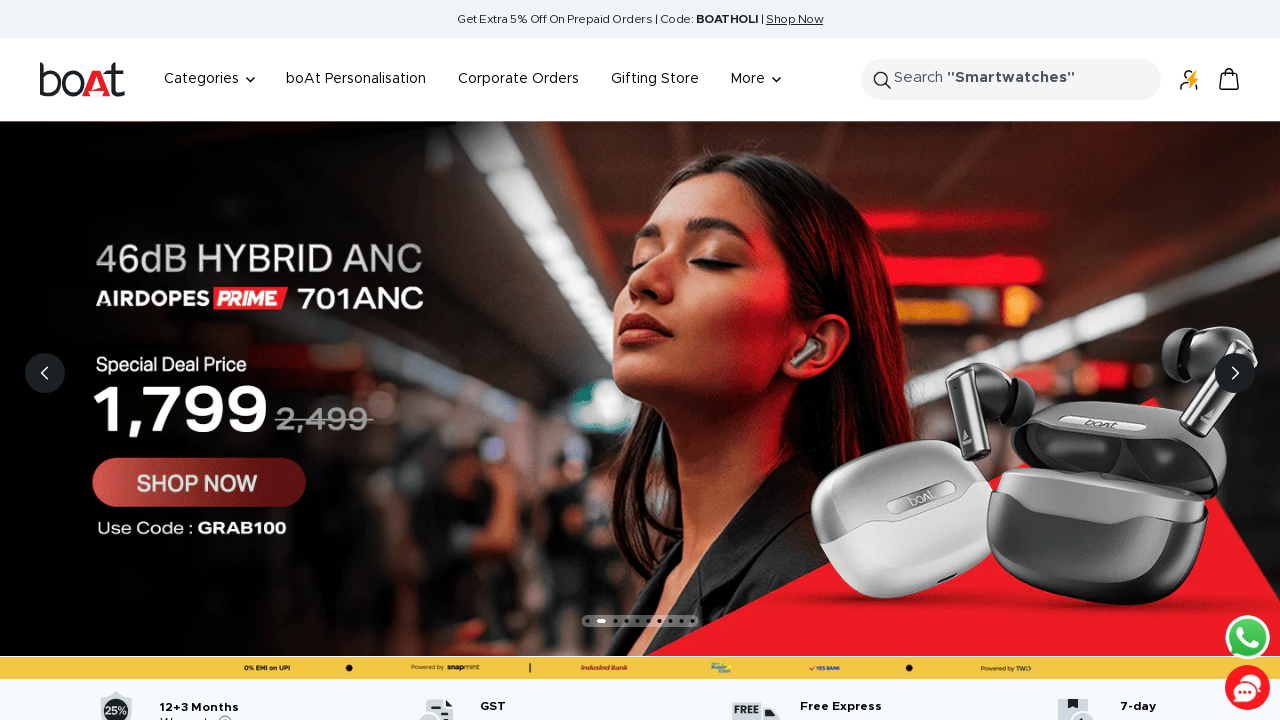

Navigated to Boat Lifestyle homepage
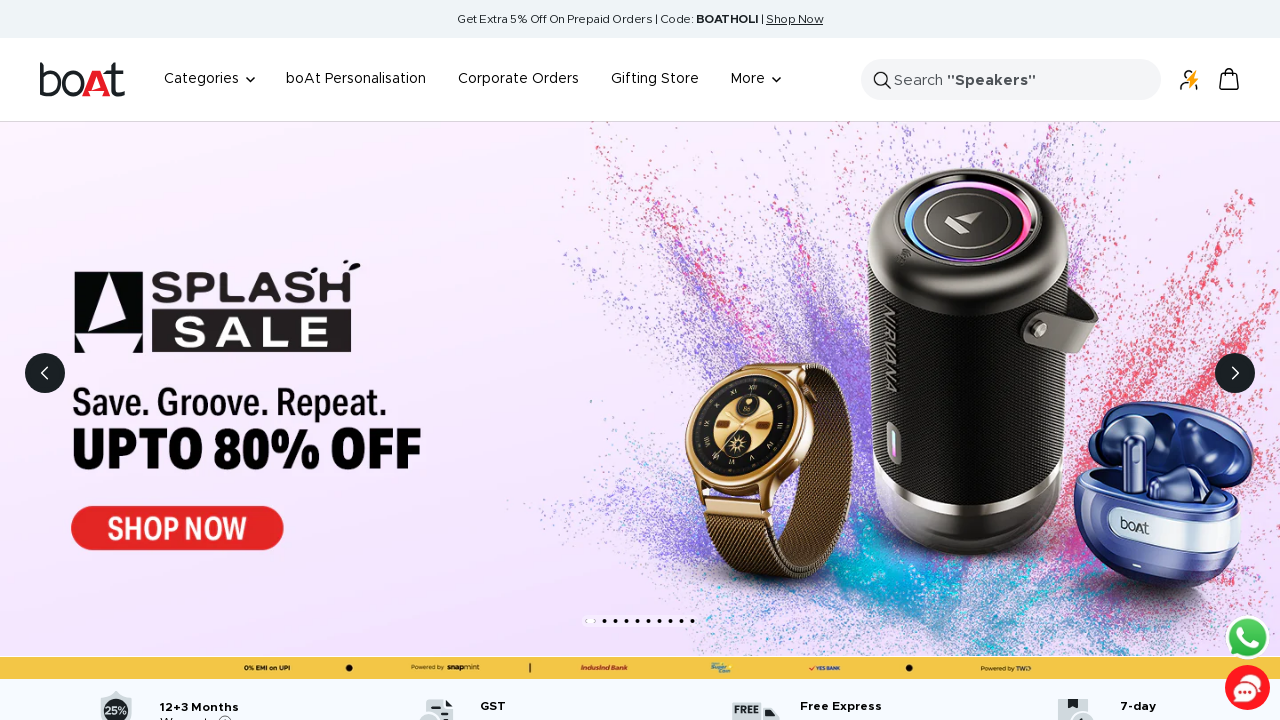

Page DOM content fully loaded
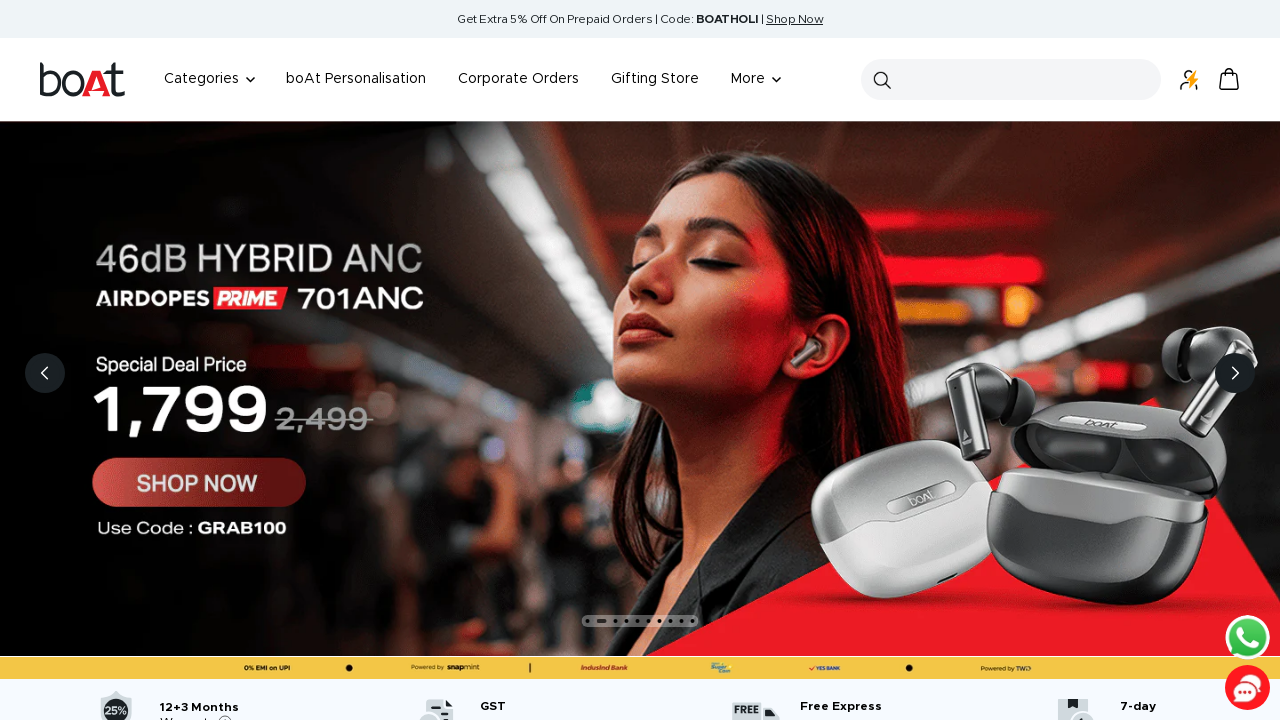

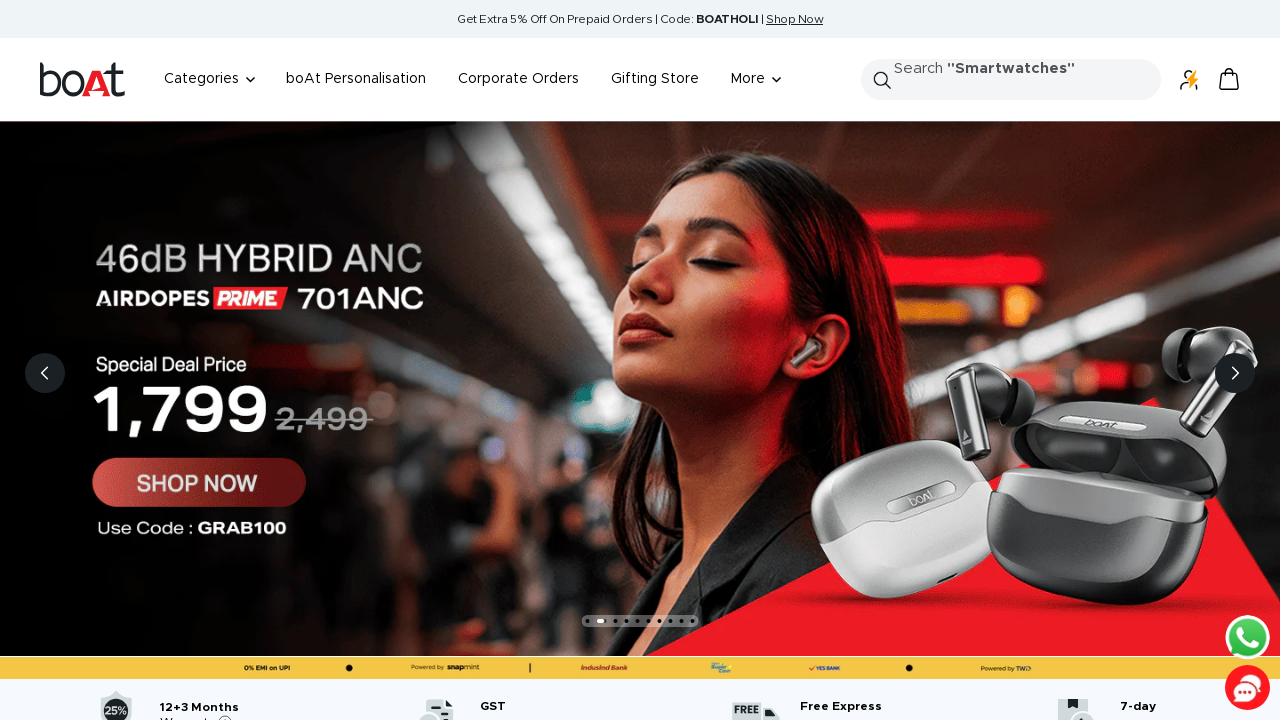